Navigates to the Selenium HQ website, clicks on the Downloads link, and then clicks on the stable version download link.

Starting URL: http://www.seleniumhq.org

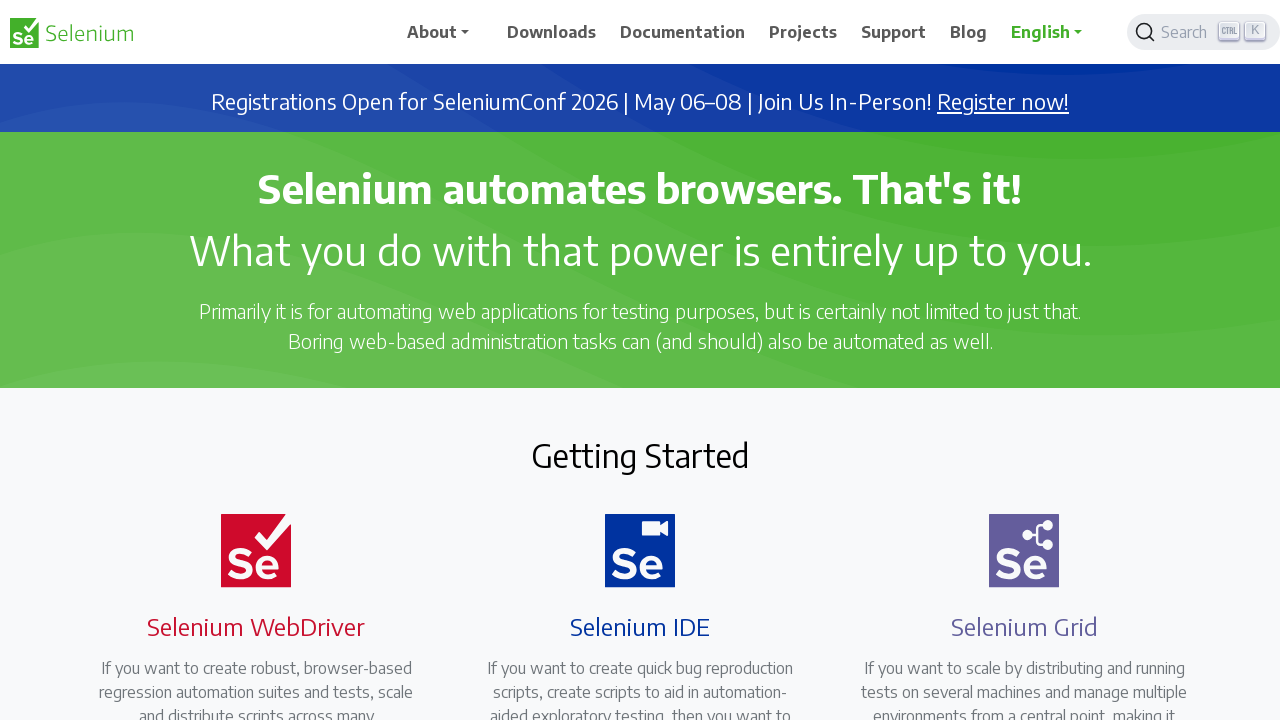

Clicked on the Downloads link at (552, 32) on xpath=//span[text()='Downloads']
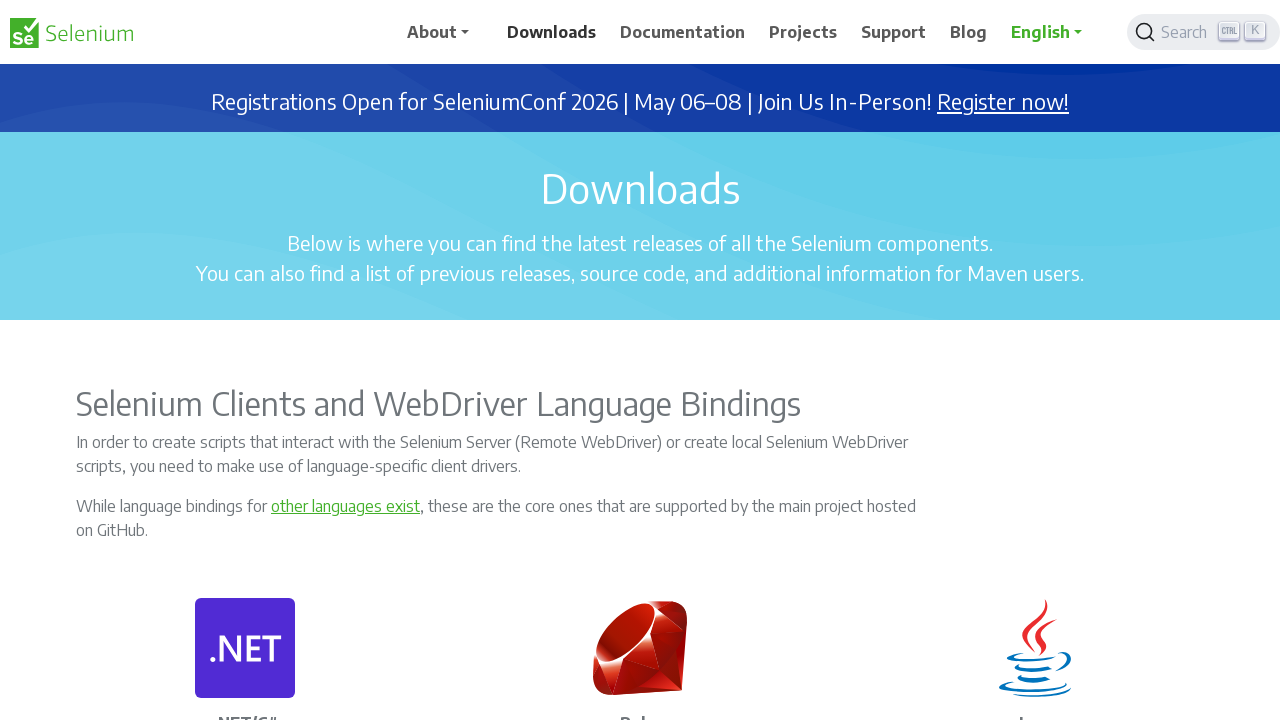

Waited for page to load after Downloads navigation
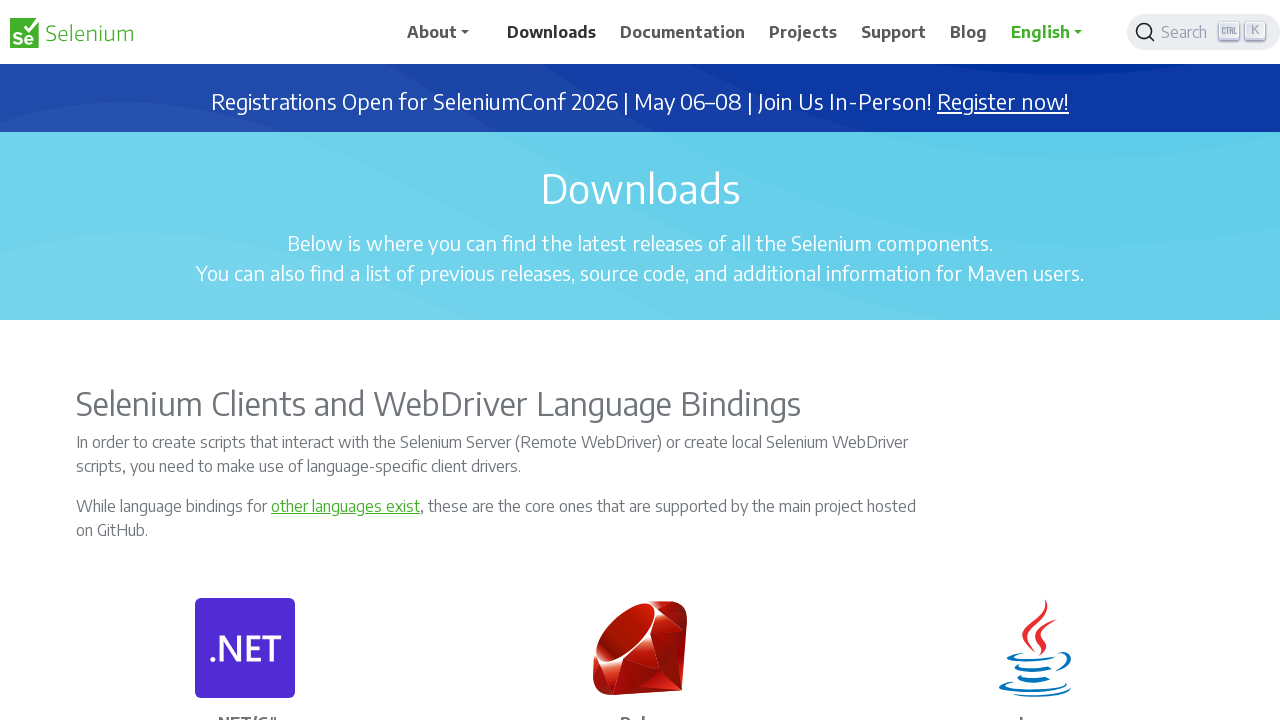

Clicked on the stable version download link at (830, 361) on xpath=//p[contains(text(),'stable version')]/a
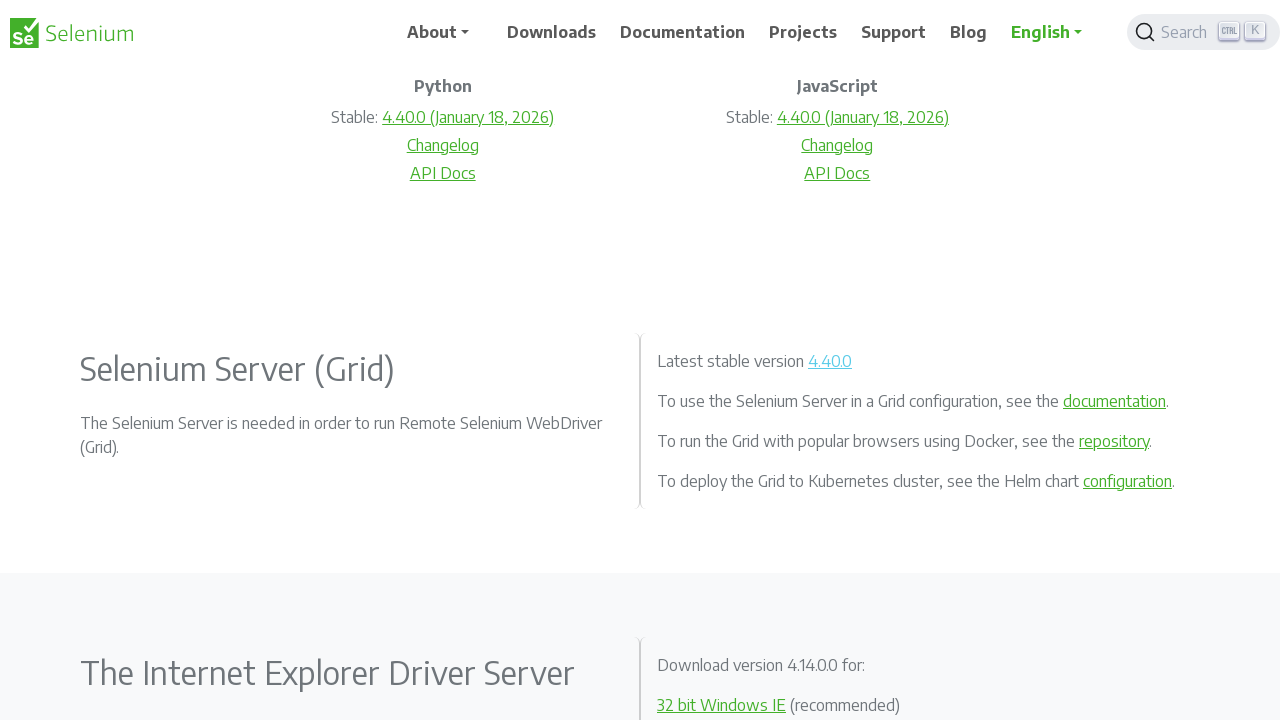

Waited for download page/action to complete
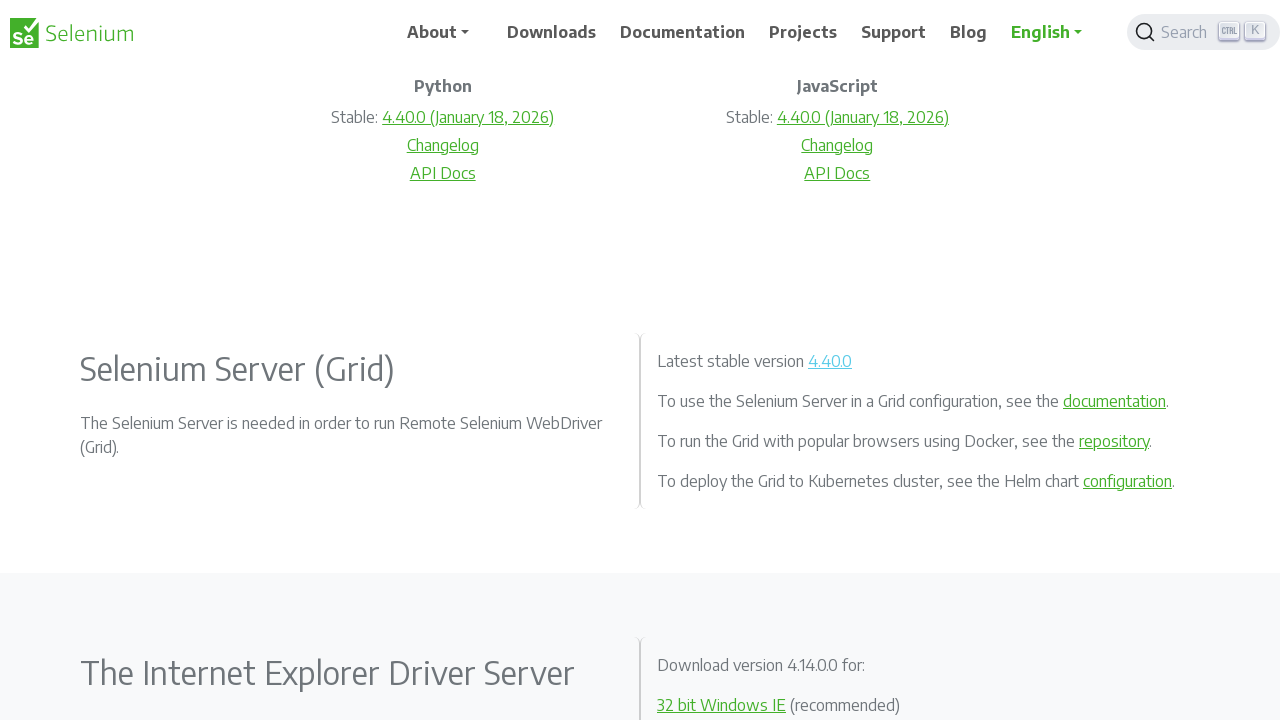

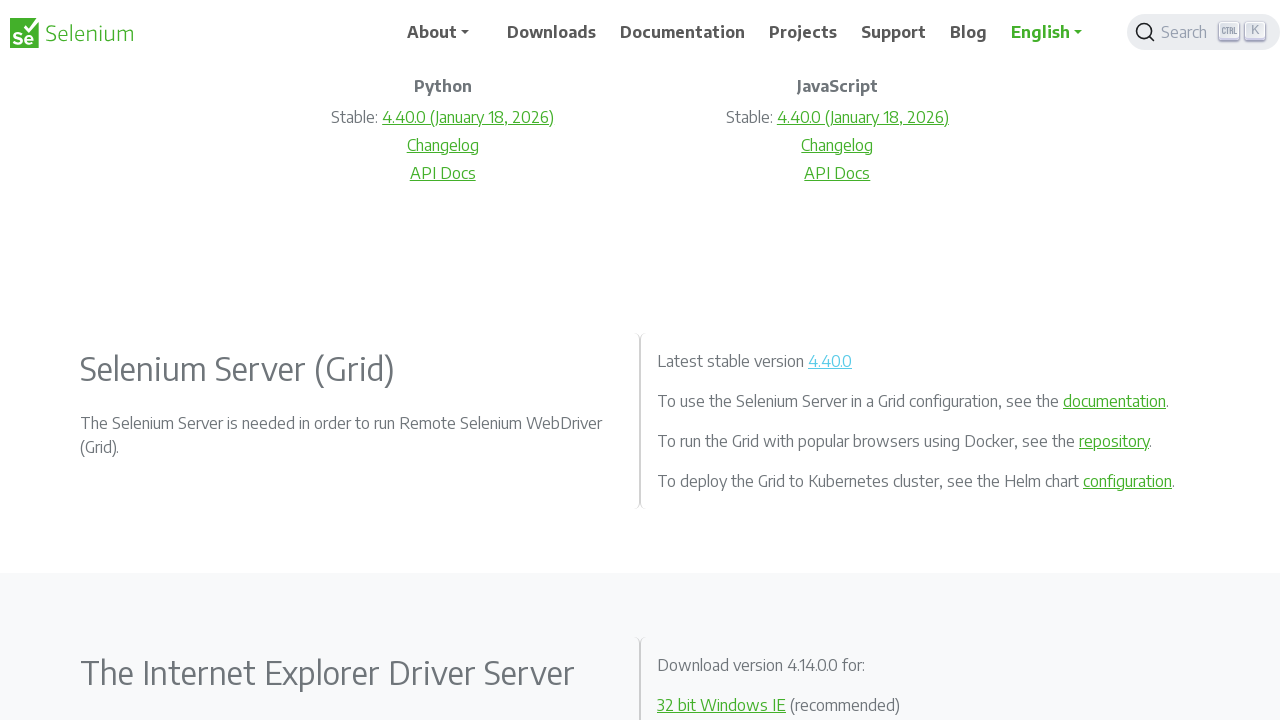